Tests filling in a comments textarea with special characters and submitting the form

Starting URL: http://www.eviltester.com/selenium/basic_html_form.html

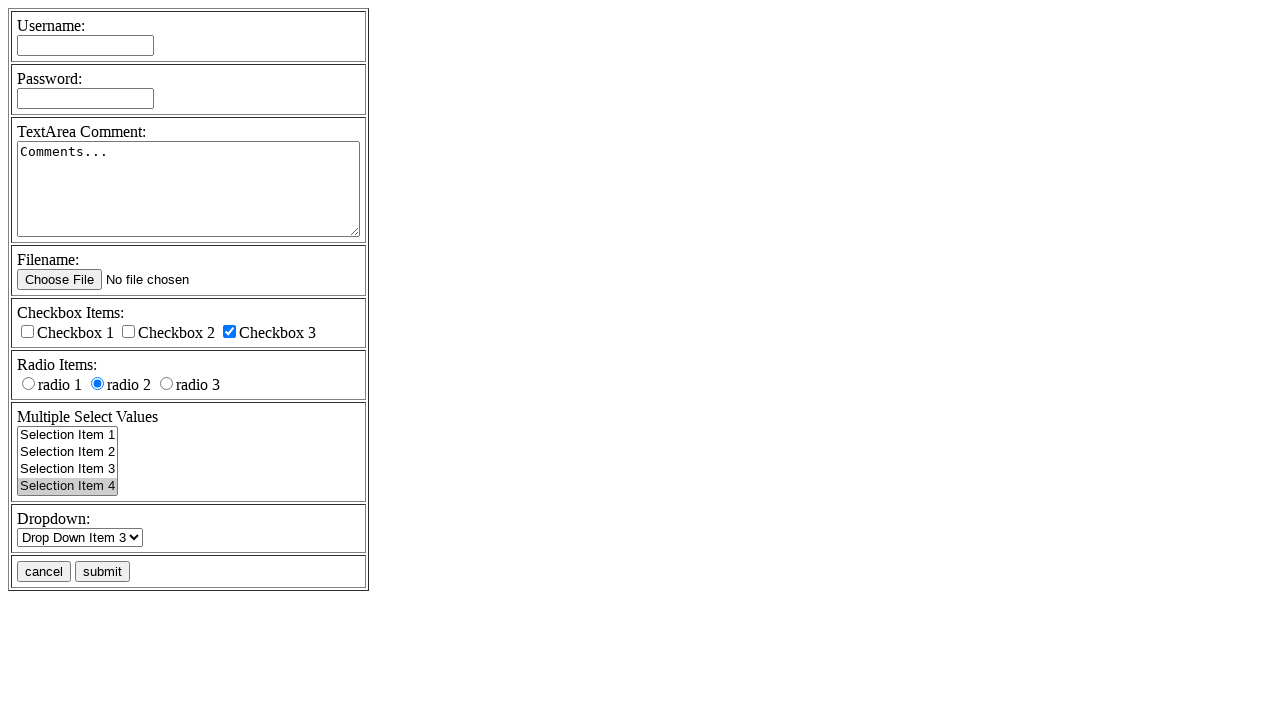

Filled comments textarea with HTML-escaped special characters including backslash, newline, tab, quotes, and pound sign on textarea[name='comments']
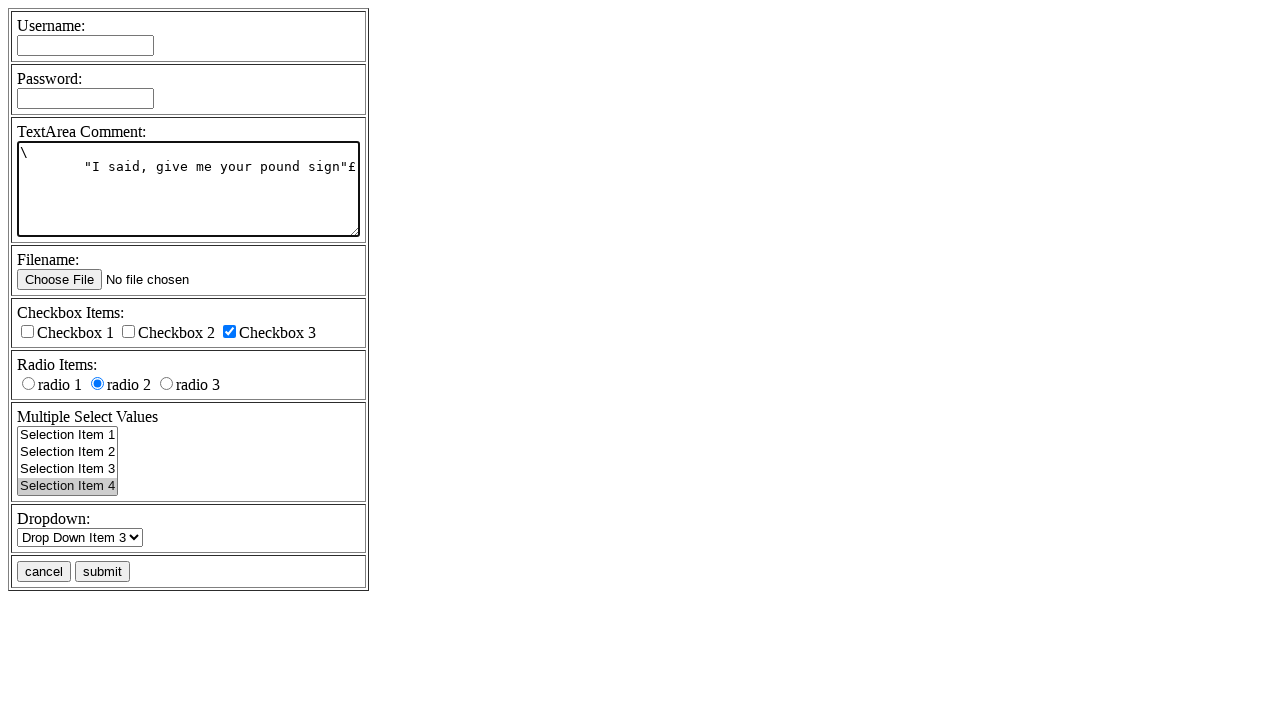

Clicked the submit button to submit the form at (102, 572) on input[name='submitbutton'][value='submit']
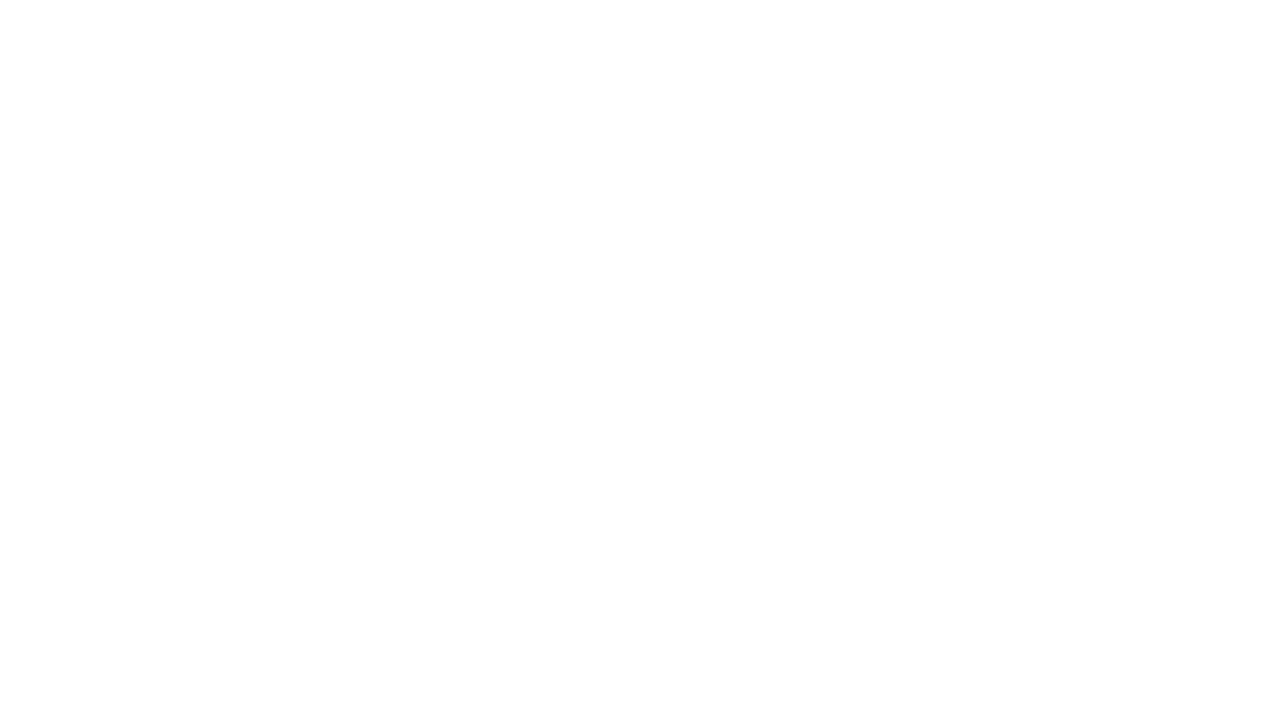

Form submission completed and page loaded successfully
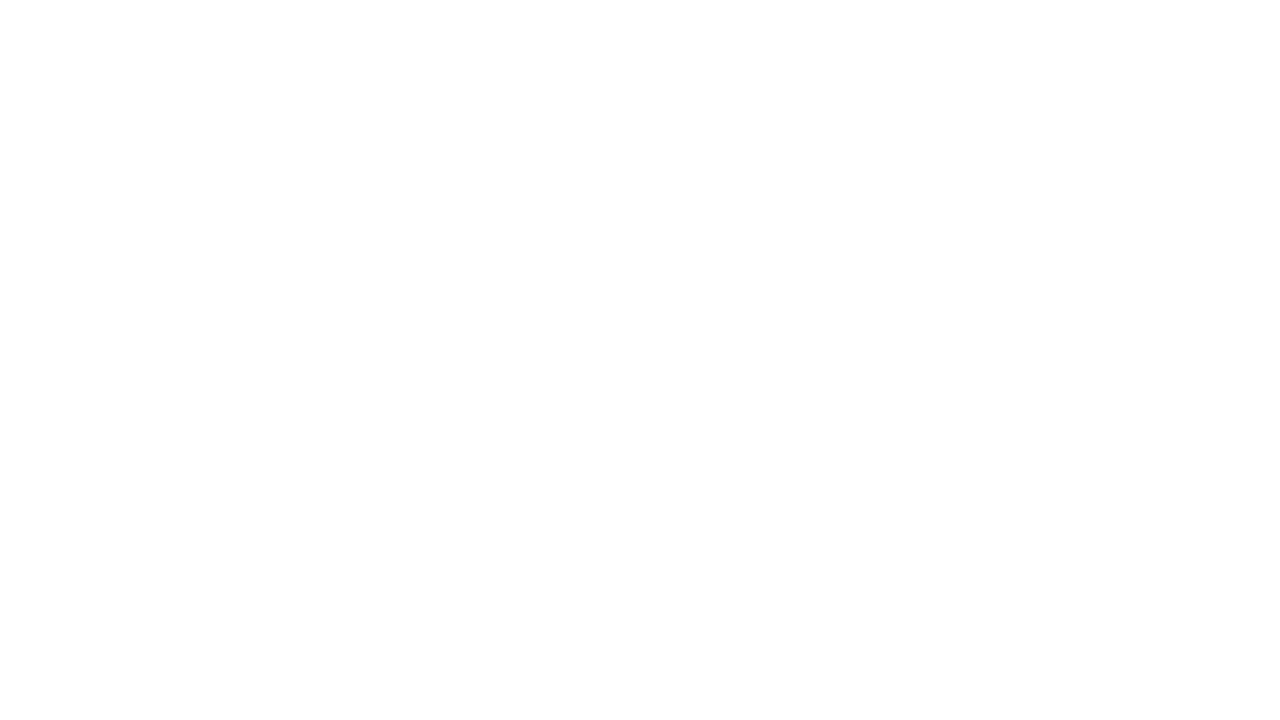

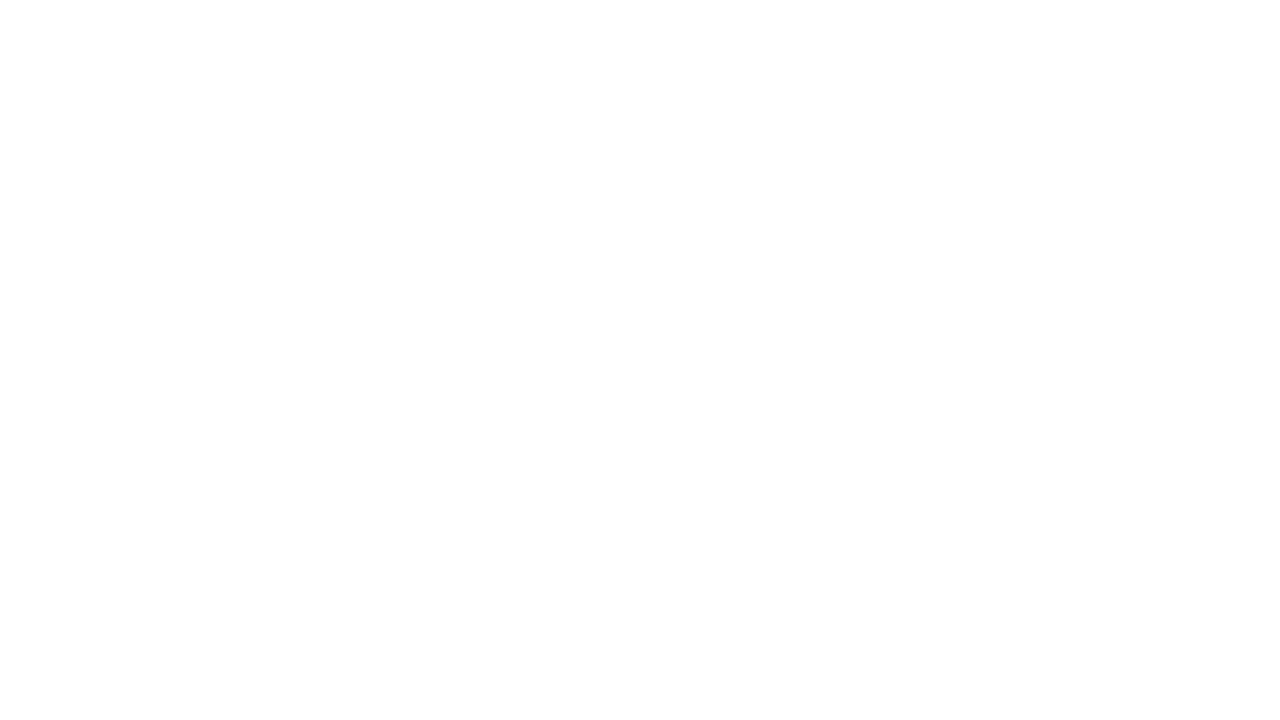